Tests alert handling by clicking a button that triggers an alert and then accepting/dismissing the alert dialog

Starting URL: https://formy-project.herokuapp.com/switch-window

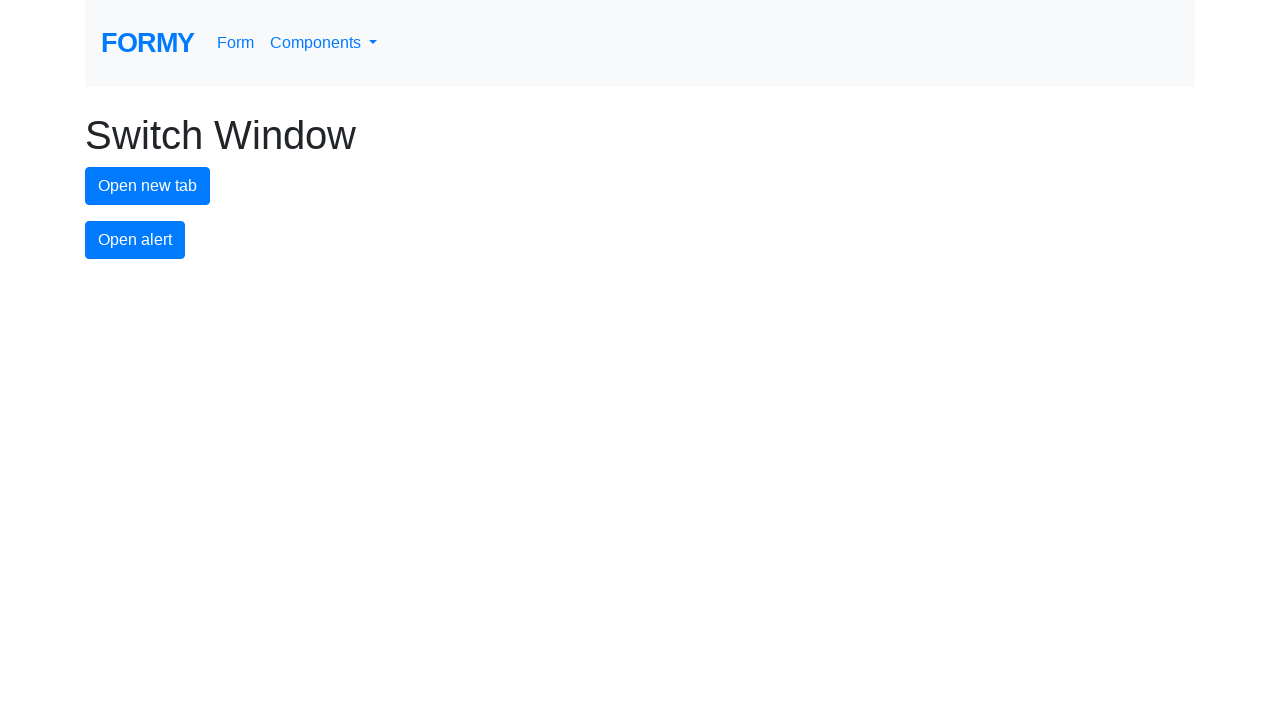

Clicked alert button to trigger alert dialog at (135, 240) on #alert-button
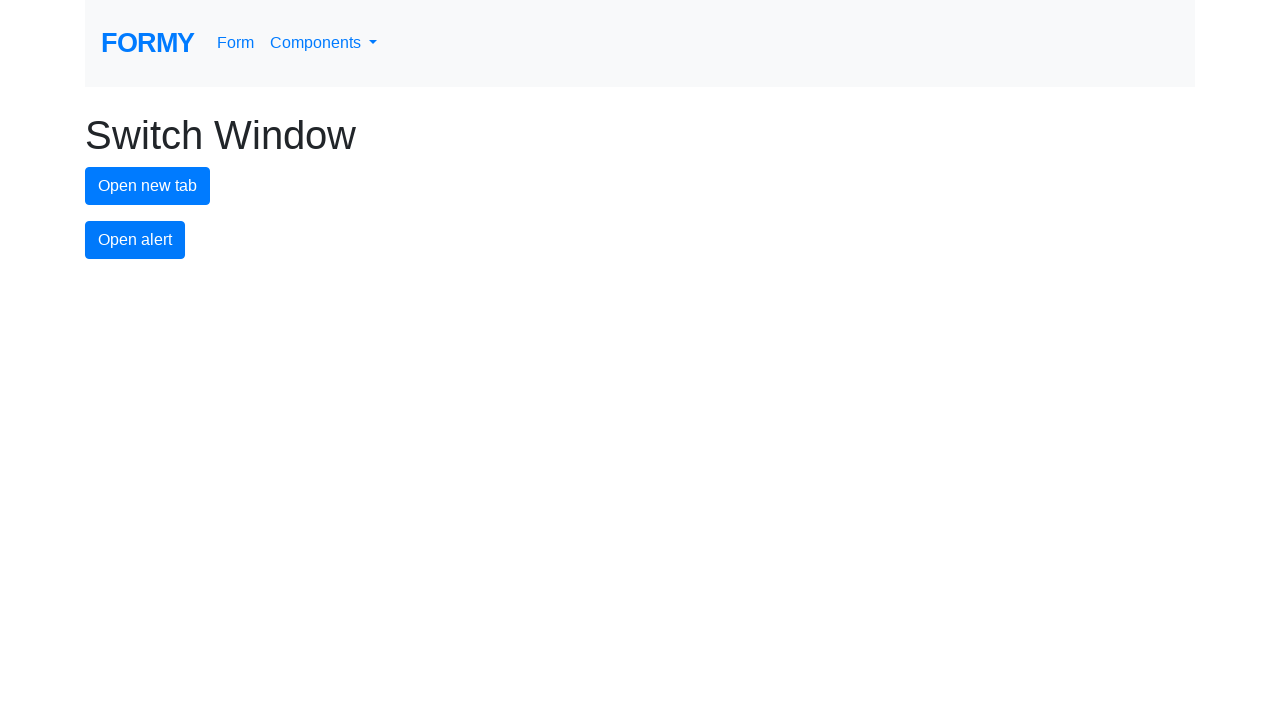

Set up dialog handler to accept alerts
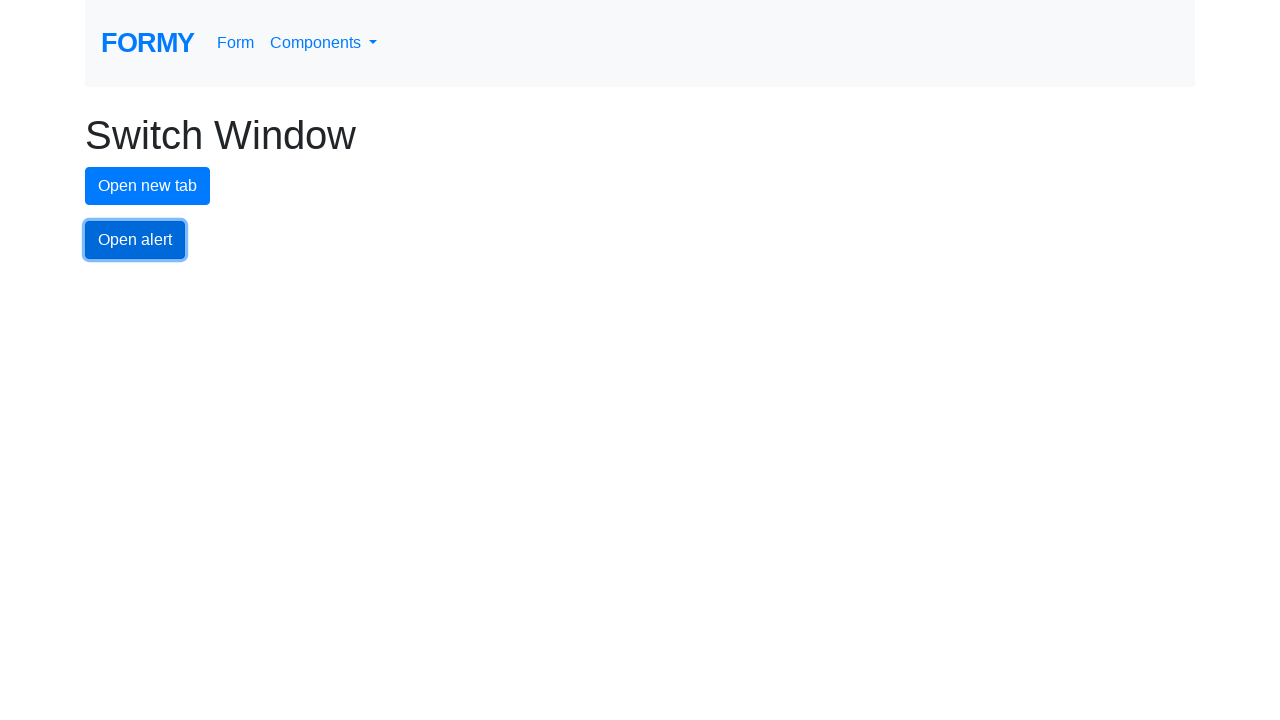

Clicked alert button again and accepted the alert dialog at (135, 240) on #alert-button
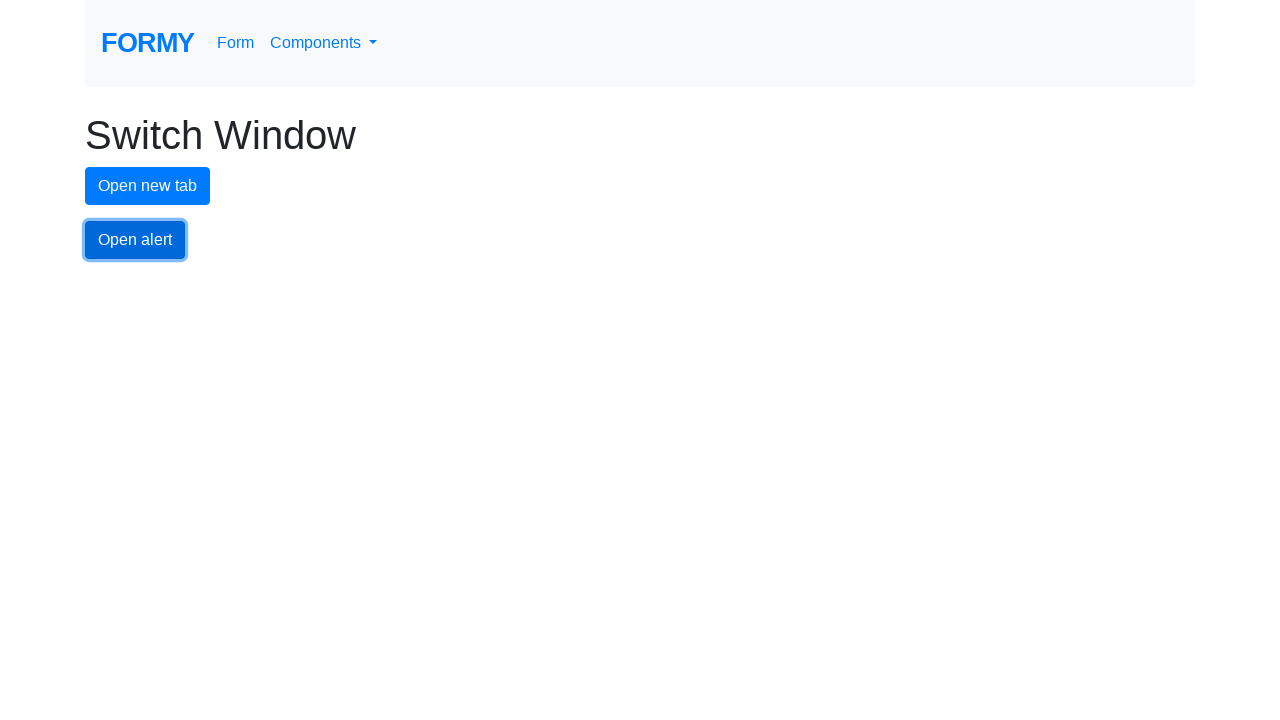

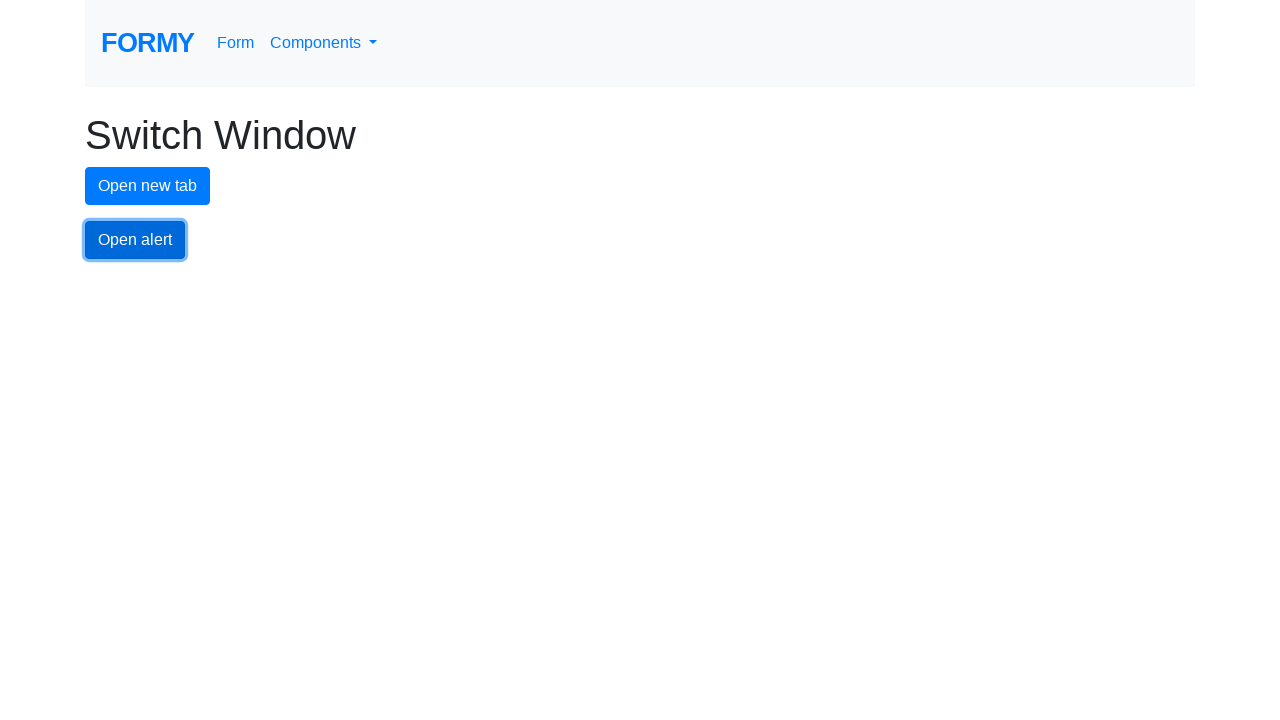